Tests confirm alert handling by clicking a button that triggers a confirm dialog and accepting it

Starting URL: https://www.hyrtutorials.com/p/alertsdemo.html

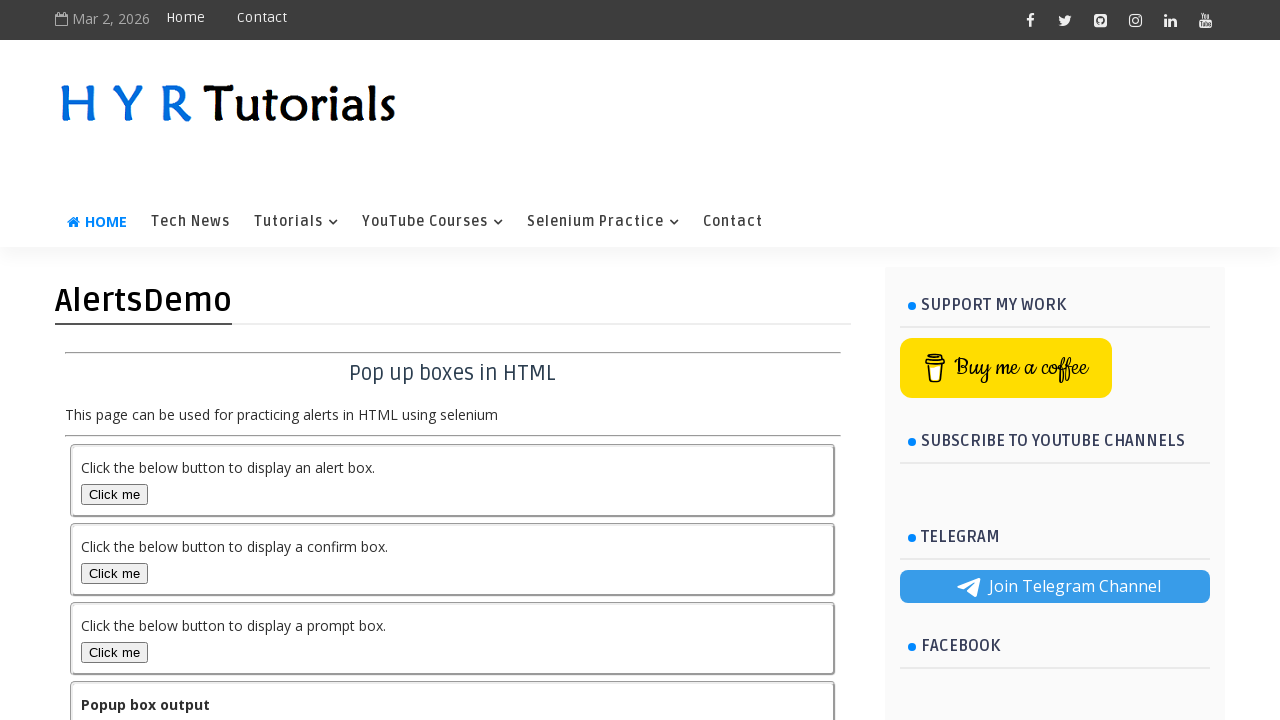

Clicked confirm box button to trigger alert at (114, 573) on button#confirmBox
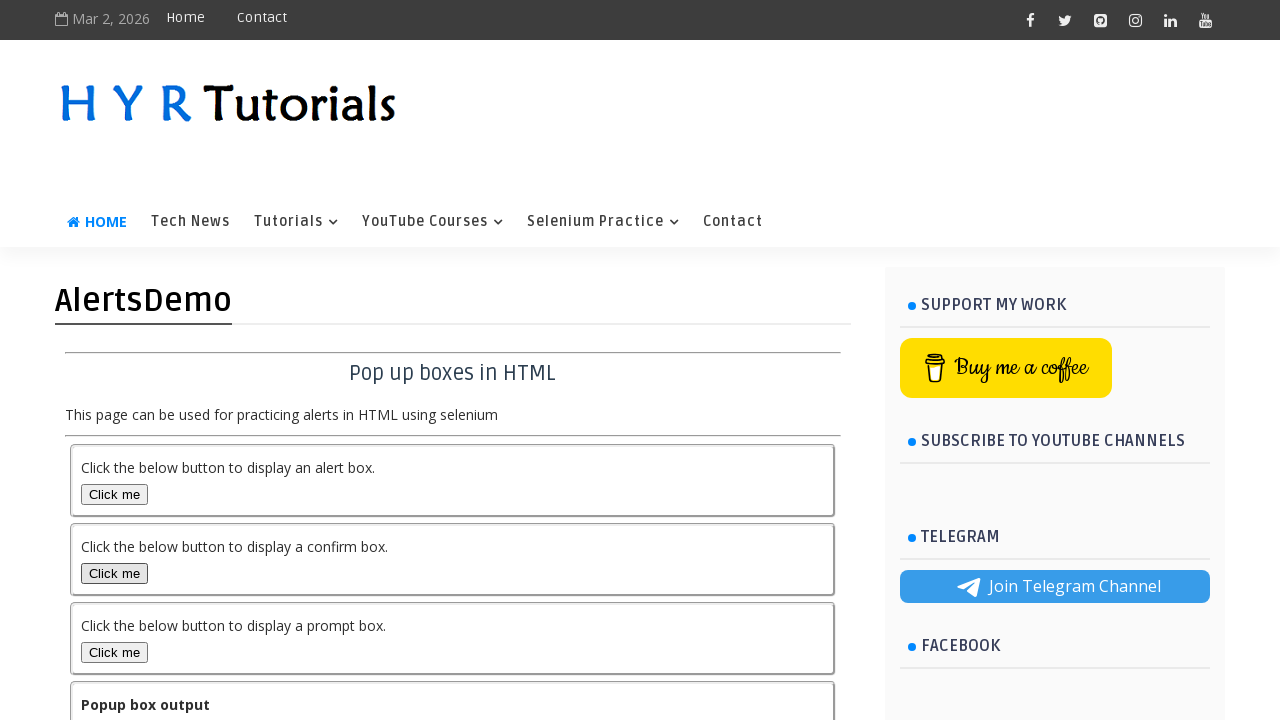

Set up dialog handler to accept confirm dialog
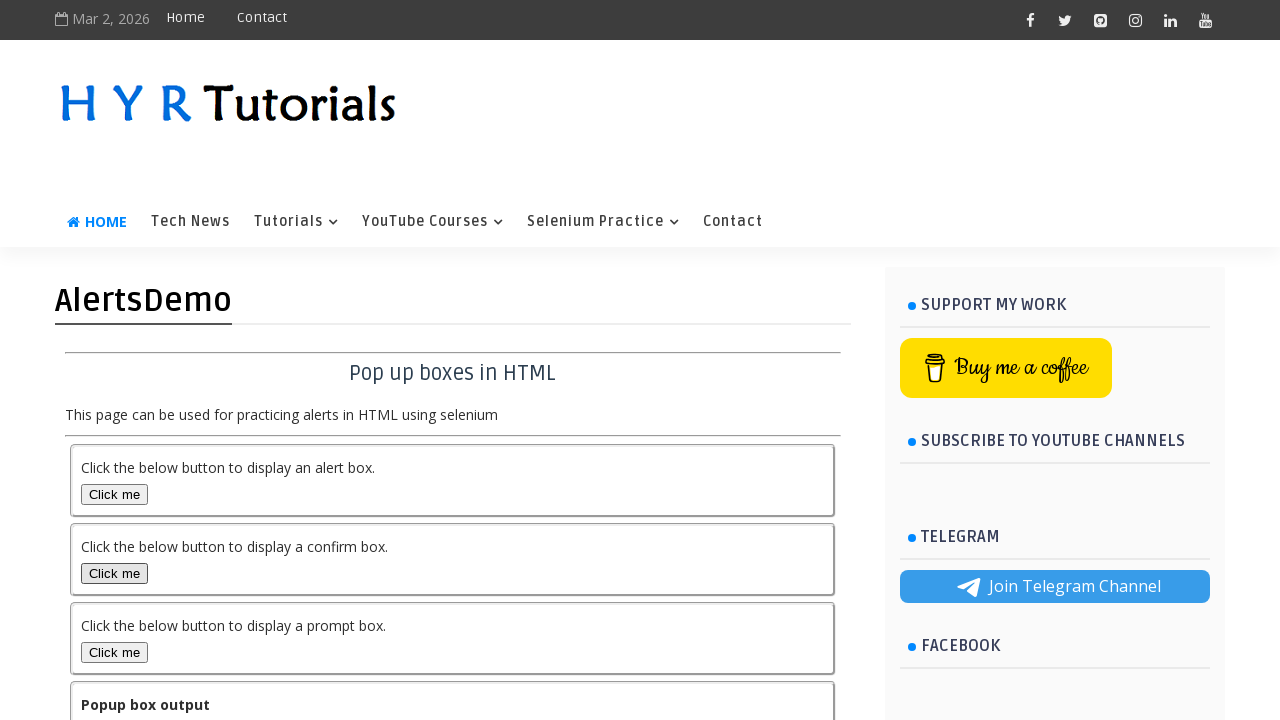

Set up one-time dialog handler to accept confirm dialog
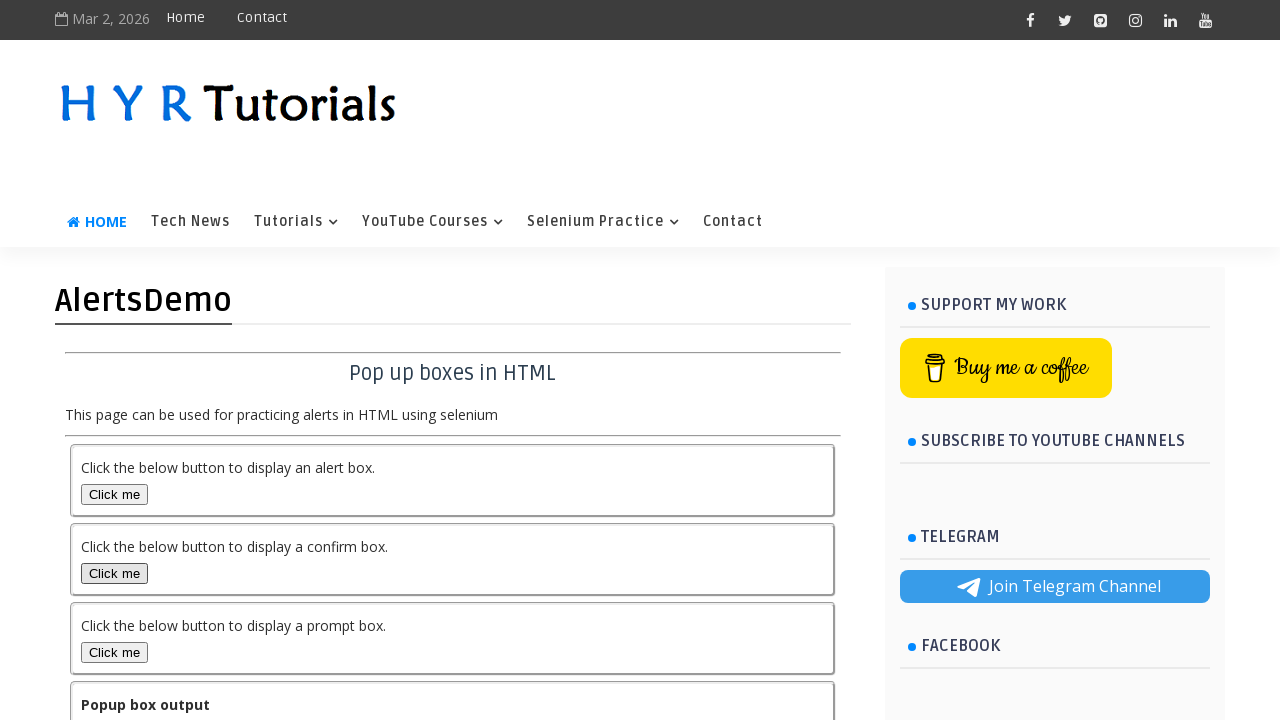

Clicked confirm box button and accepted the dialog at (114, 573) on button#confirmBox
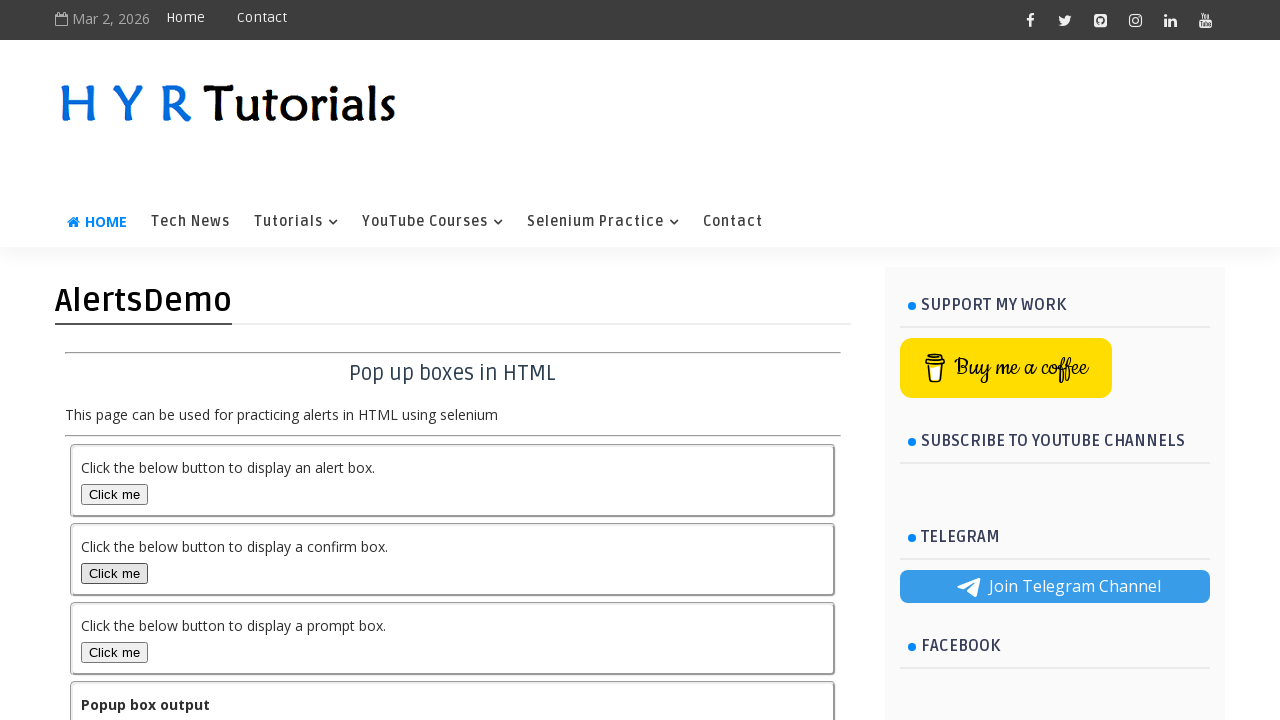

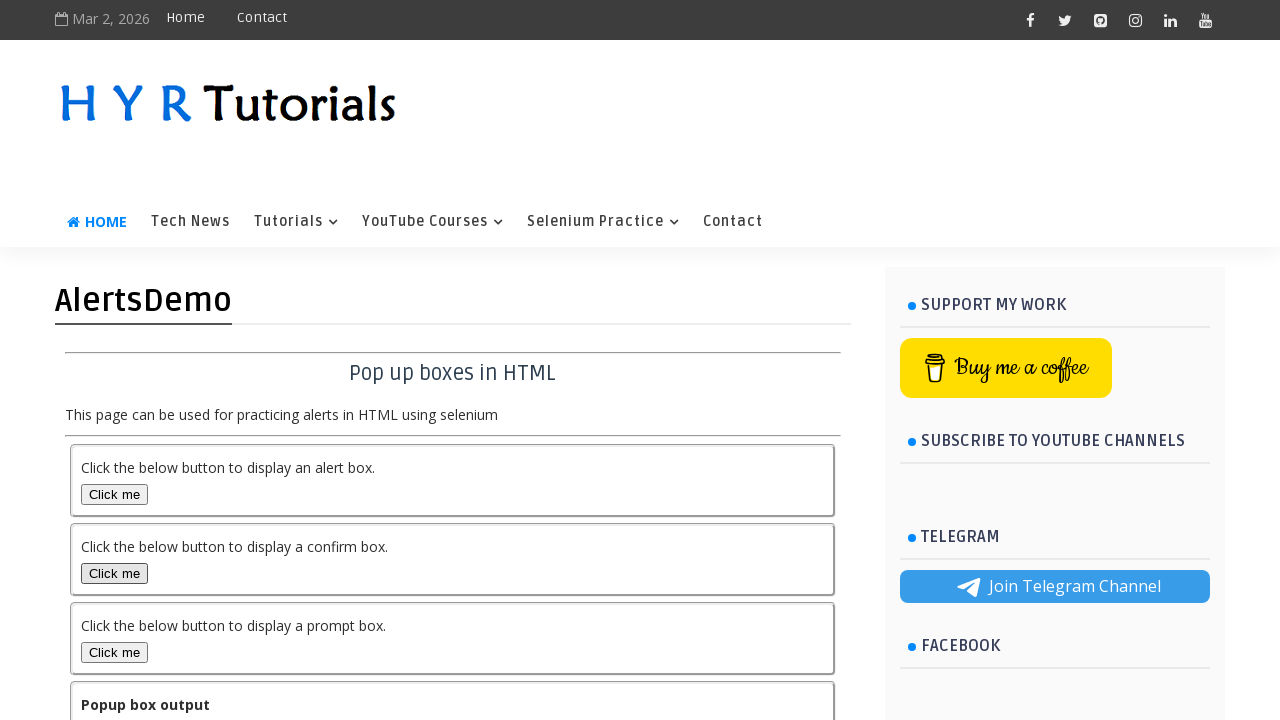